Tests a calculator/quiz flow on Outgrow platform by clicking through questions and downloading the resulting PDF report (Firefox variant).

Starting URL: https://dcompany878.outgrow.us/dcompany878-6186

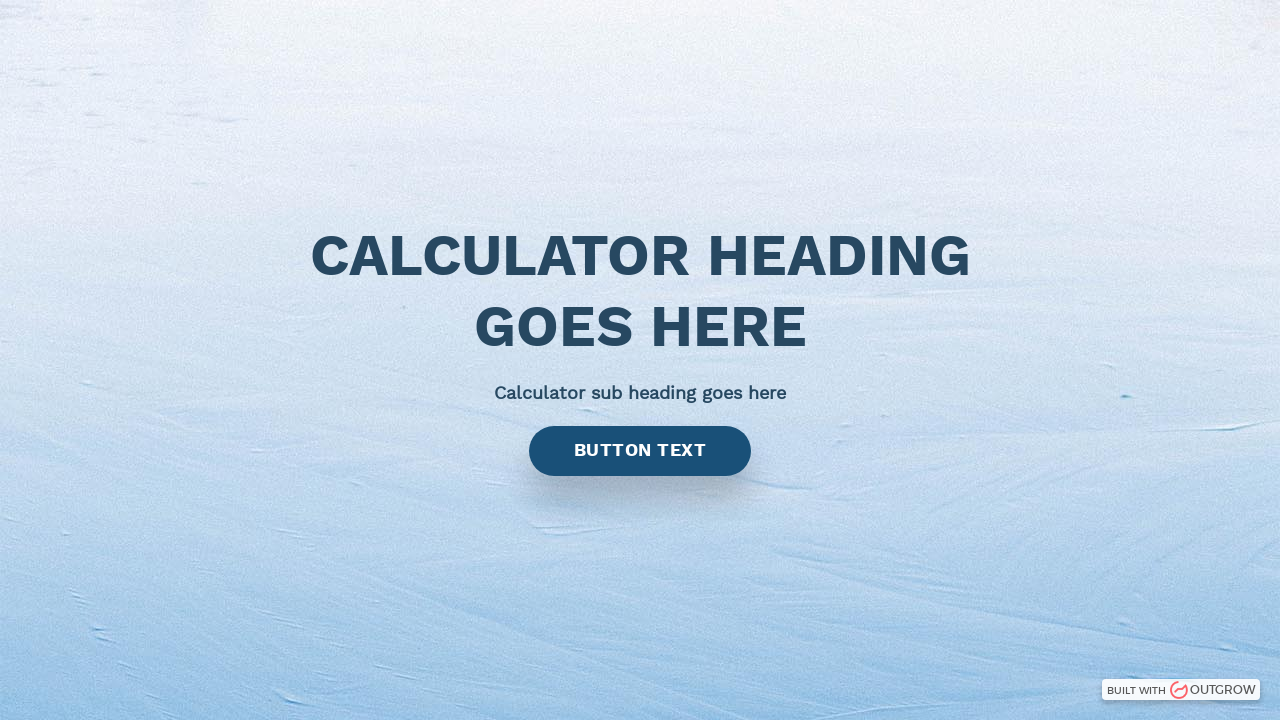

Clicked initial button to start the calculator/quiz at (640, 451) on xpath=//span[normalize-space()='BUTTON TEXT']
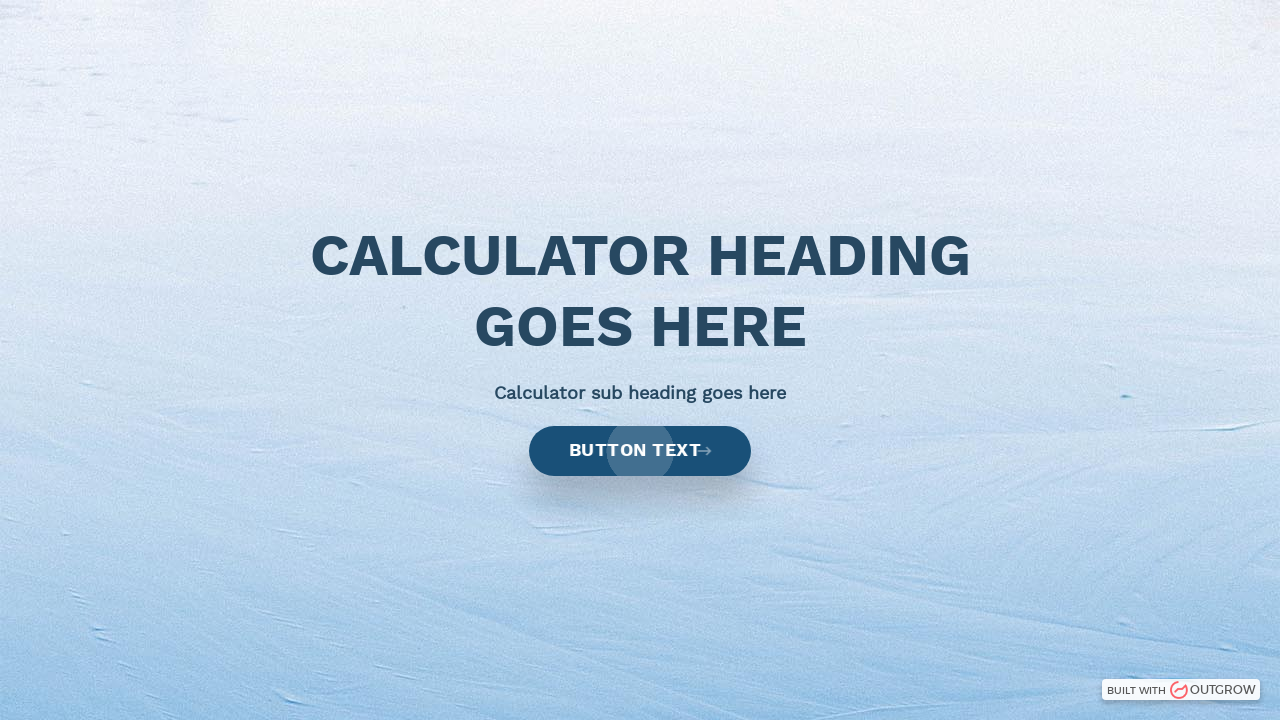

First radio button option loaded
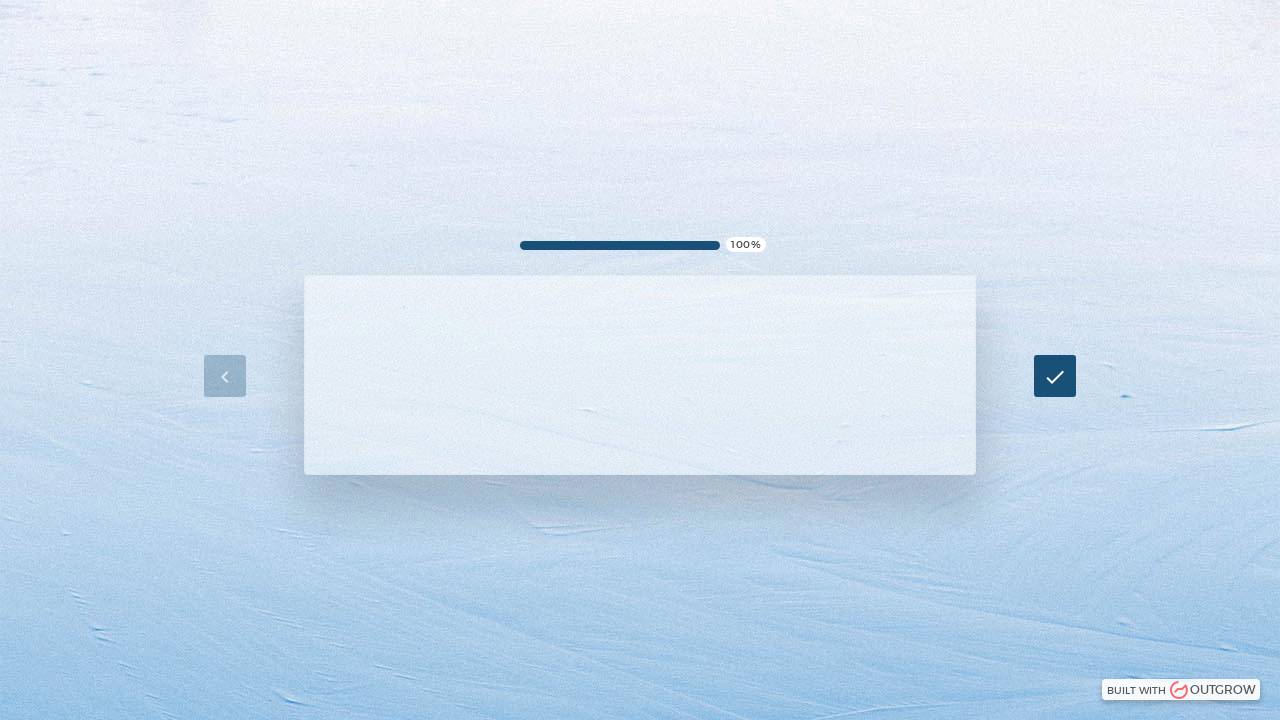

Clicked first radio button option to answer quiz question at (410, 376) on xpath=//form/div/div[3]/div/div/div[2]/div/div/control/radio-button/div/div/div[
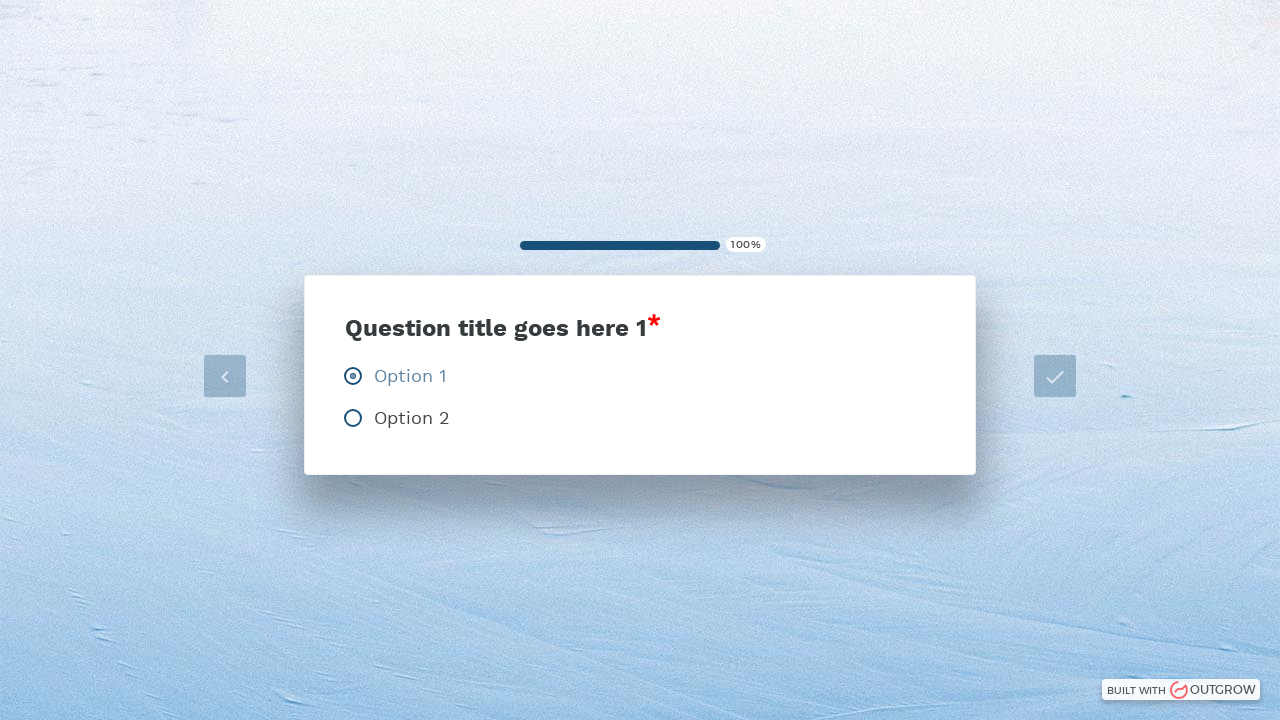

Result page with PDF download option loaded
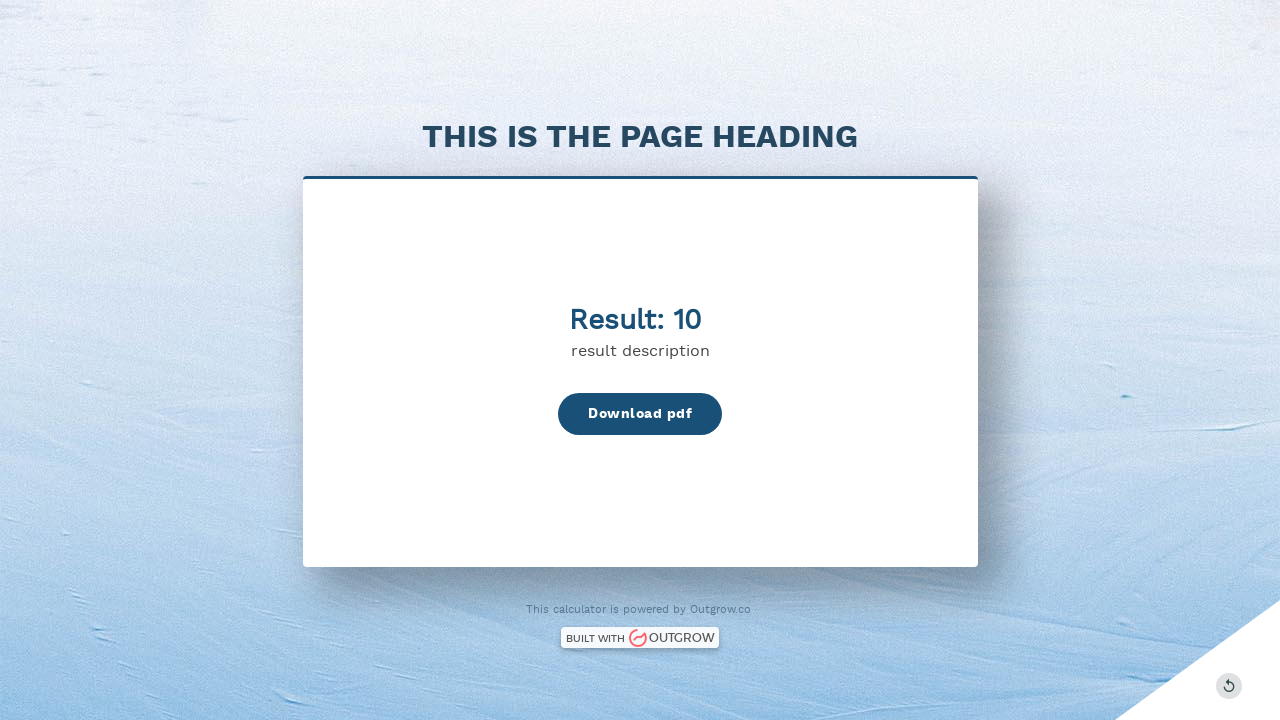

Clicked to download PDF report at (640, 414) on xpath=//p[normalize-space()='Download pdf']
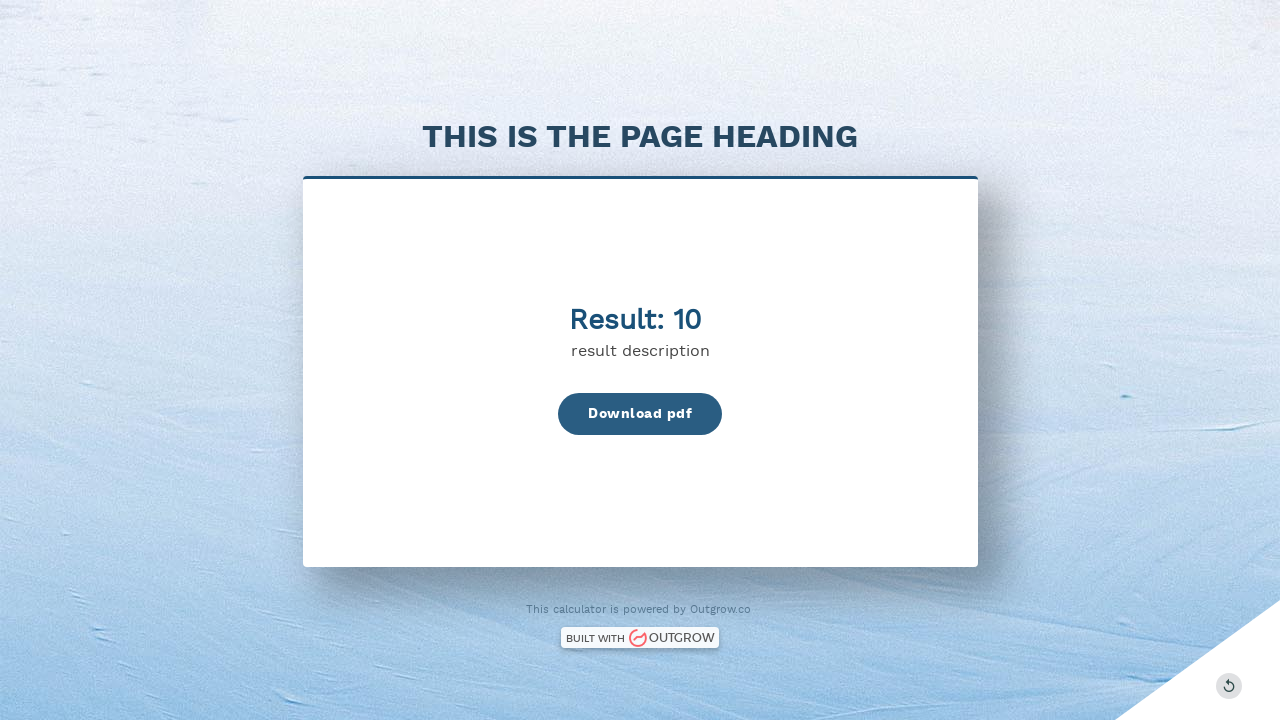

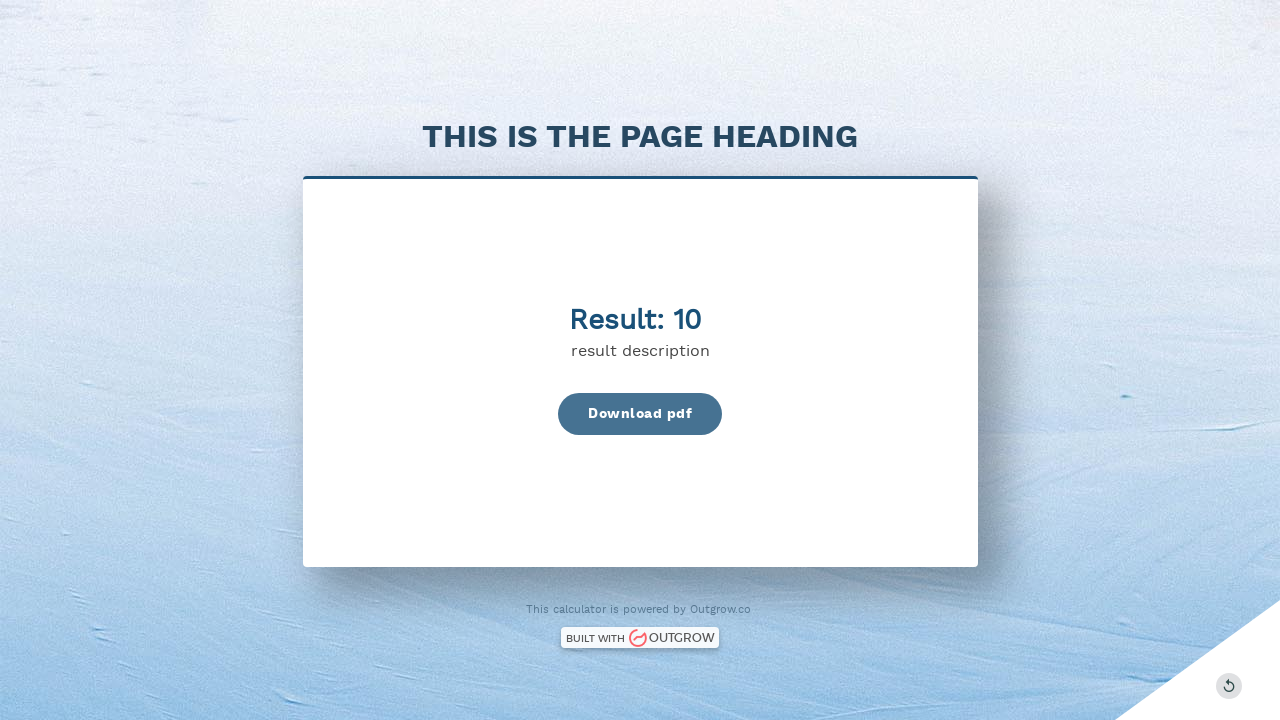